Tests the product selection flow on a food ordering website by selecting a "12 wings" option and verifying that the order type selection dialog (delivery or pick up) becomes visible.

Starting URL: https://pprod.aldemia.fr/

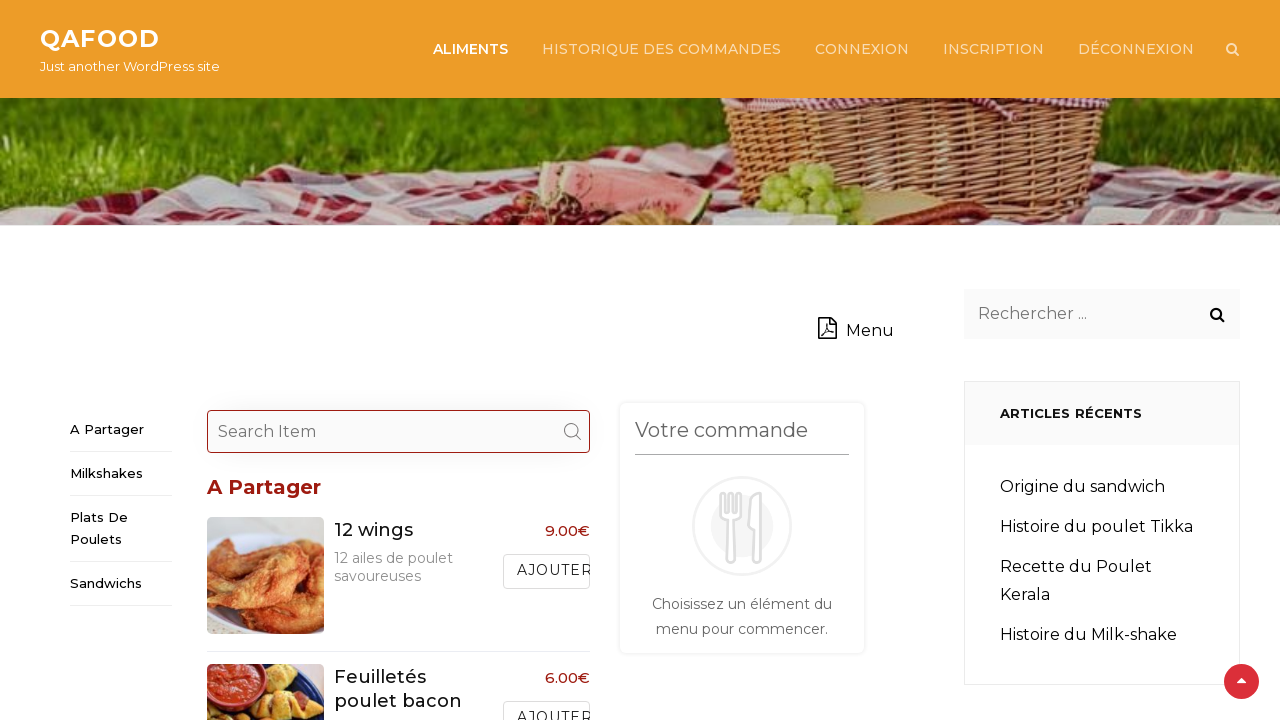

Clicked on '12 wings' product option in price holder section at (546, 571) on div.rpress-price-holder:not(.rpress-grid-view-holder) >> a[data-title="12 wings"
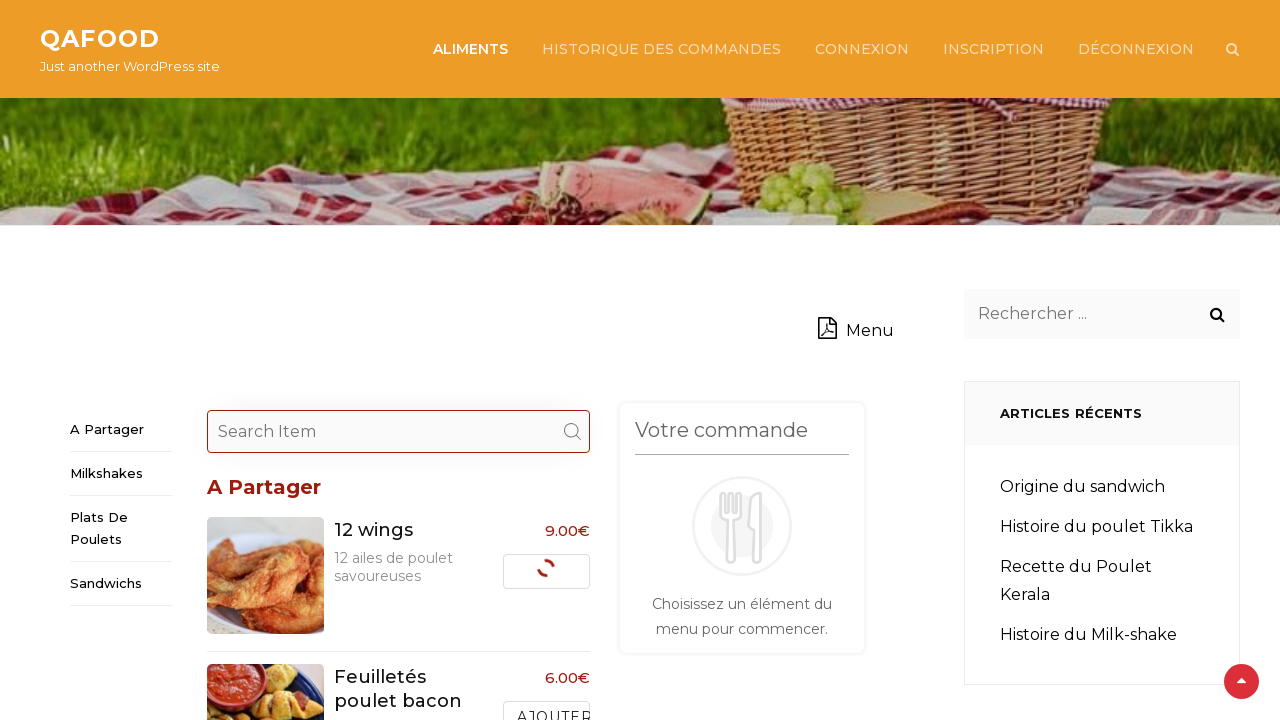

Order type selection dialog 'Vos paramètres de commande' is now visible
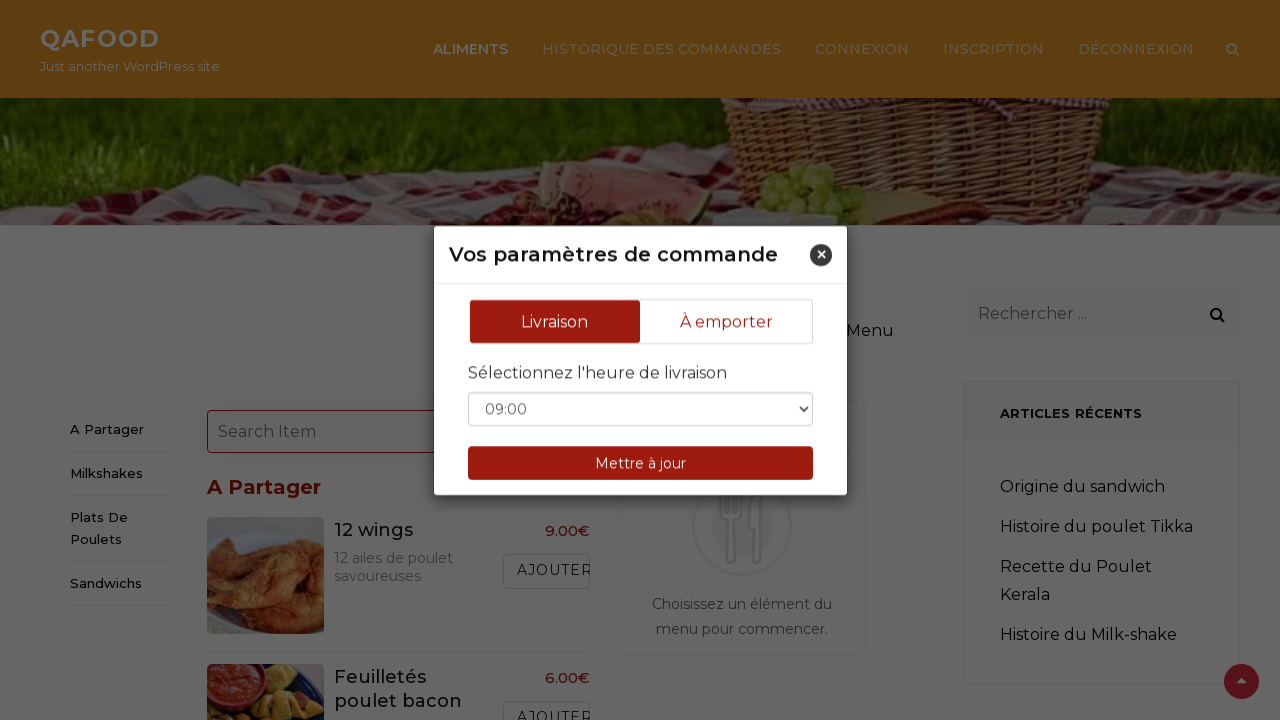

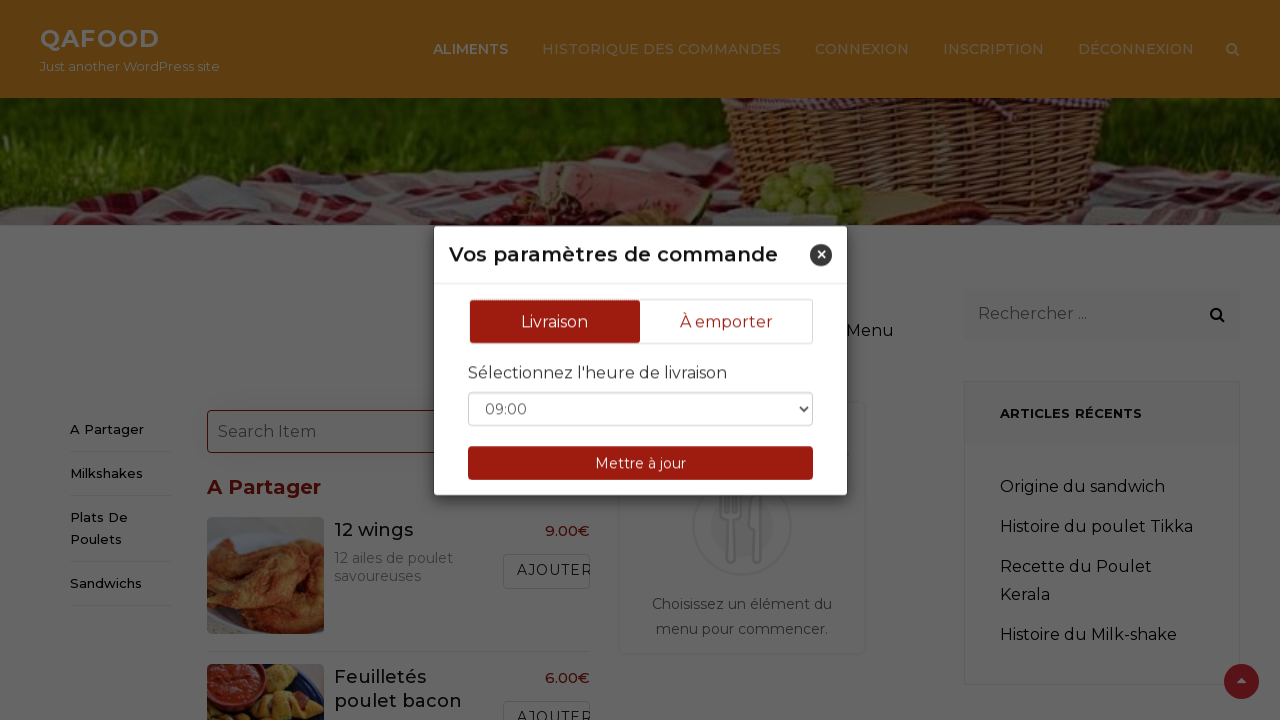